Tests iframe handling by switching to an iframe in the W3Schools TryIt editor, locating a button element, switching back to the main content, and clicking on a "Change Theme" link.

Starting URL: https://www.w3schools.com/js/tryit.asp?filename=tryjs_myfirst

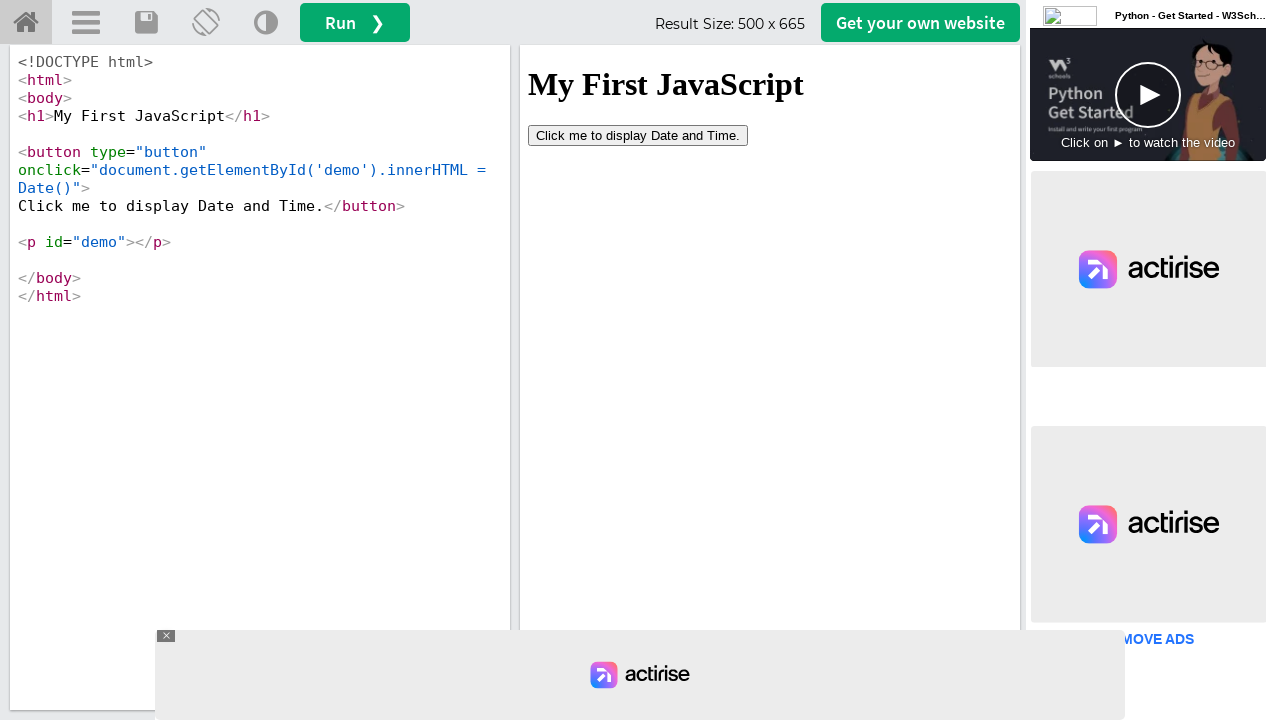

Located iframe with ID 'iframeResult'
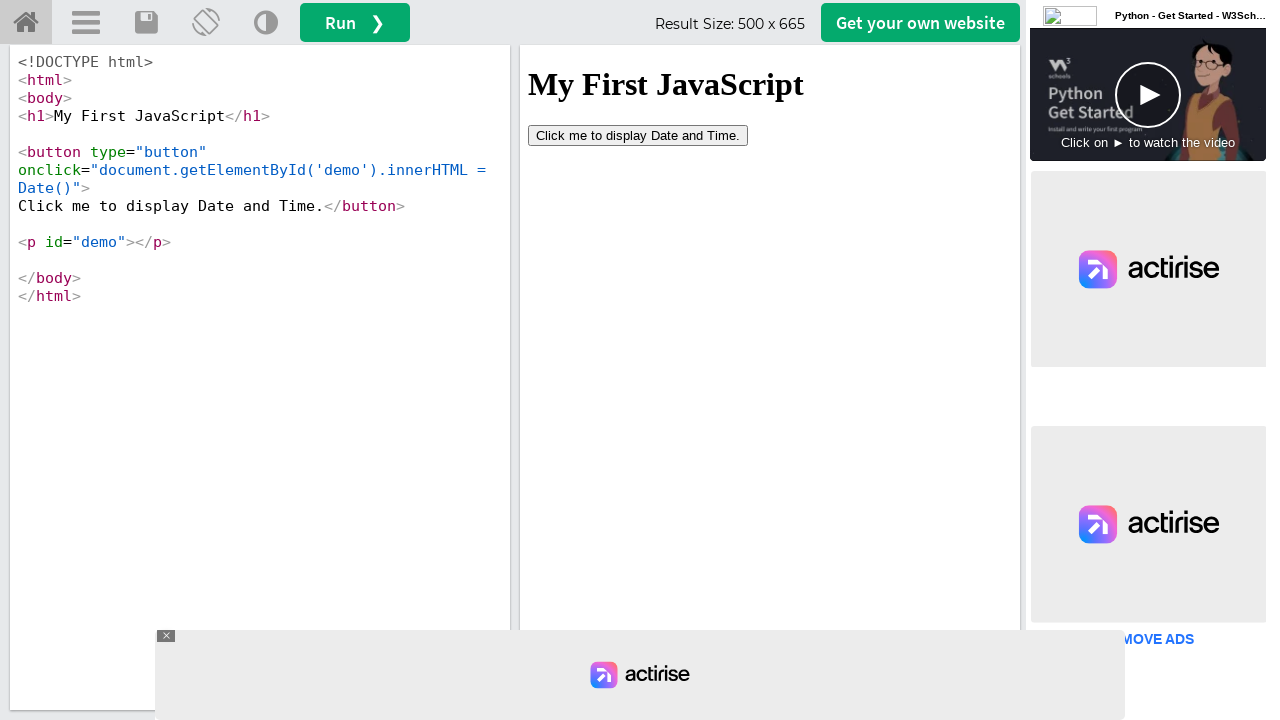

Located and waited for button element inside iframe
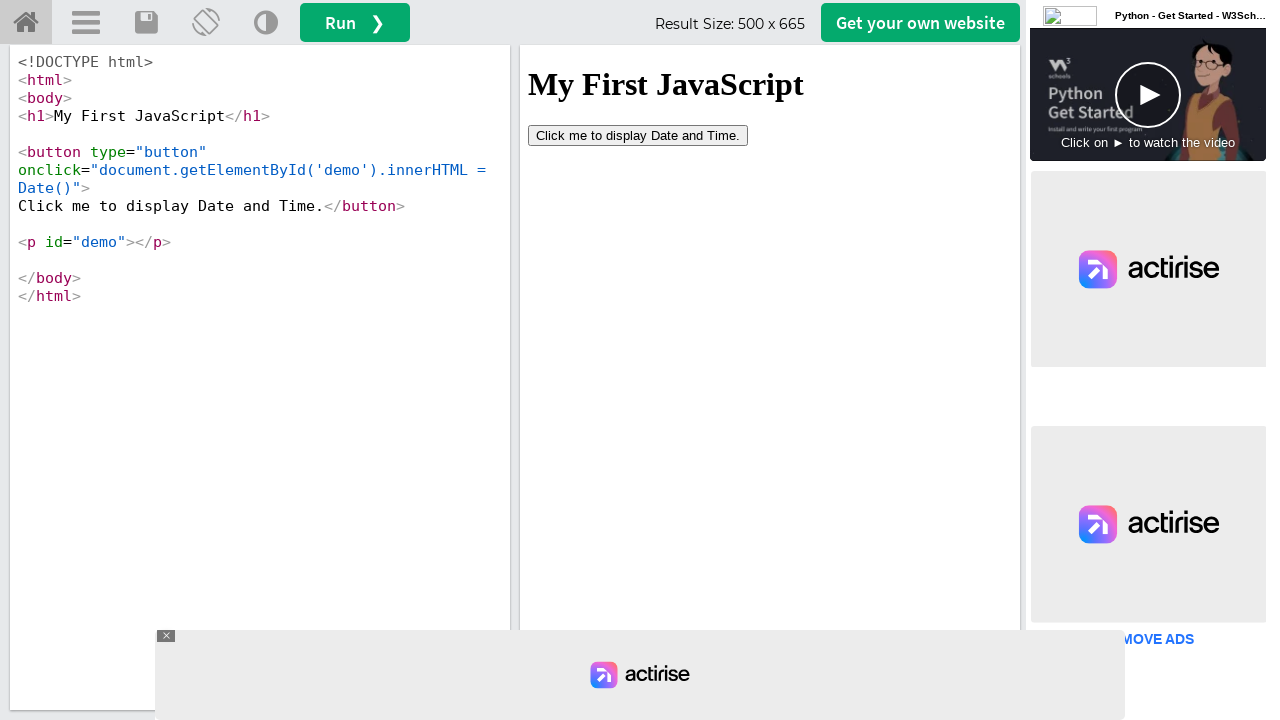

Switched back to main content and clicked 'Change Theme' link at (266, 23) on (//a[@title='Change Theme'])[1]
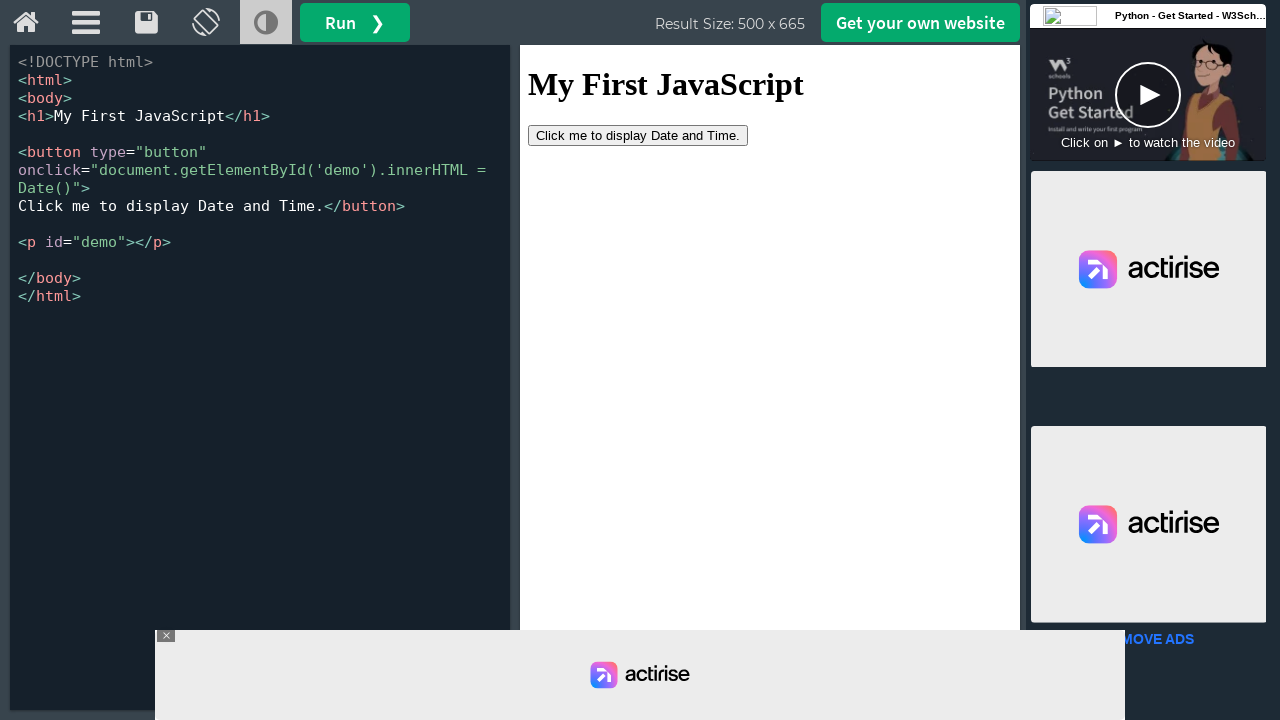

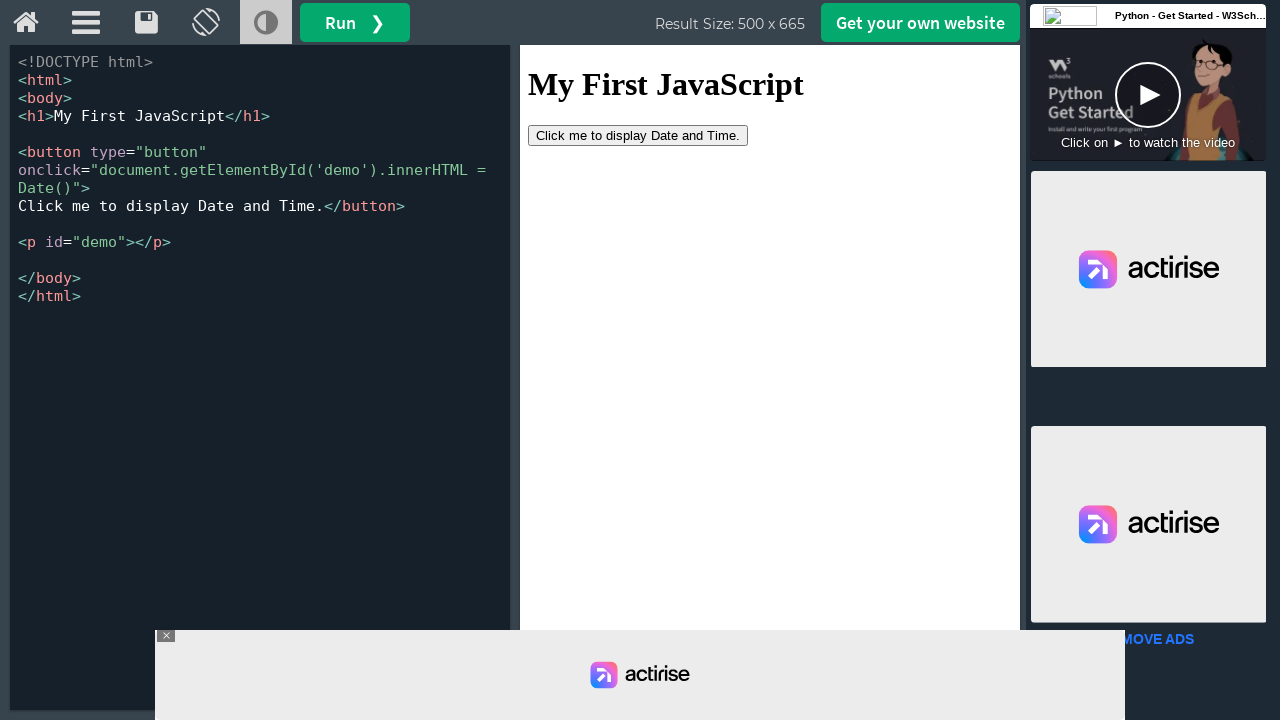